Tests navigation by clicking a dynamically calculated link text, then fills out a form with personal information (name, last name, city, country) and submits it.

Starting URL: http://suninjuly.github.io/find_link_text

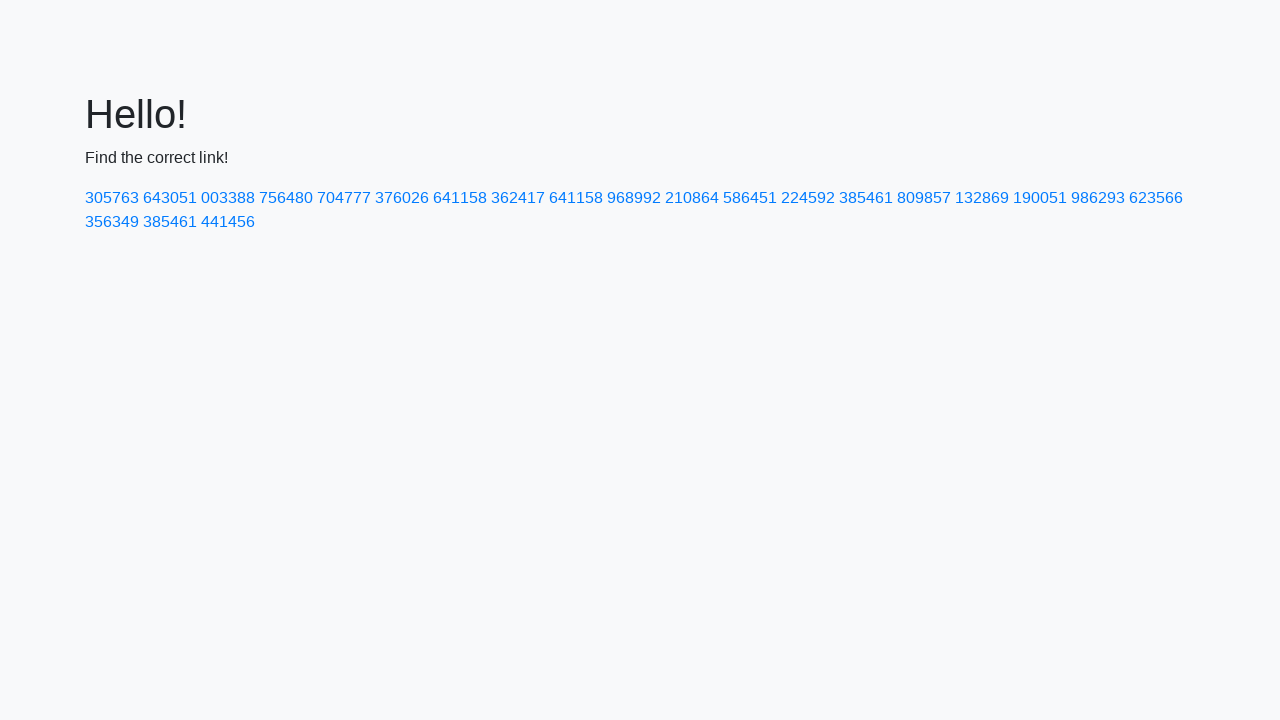

Clicked link with dynamically calculated text '224592' at (808, 198) on text=224592
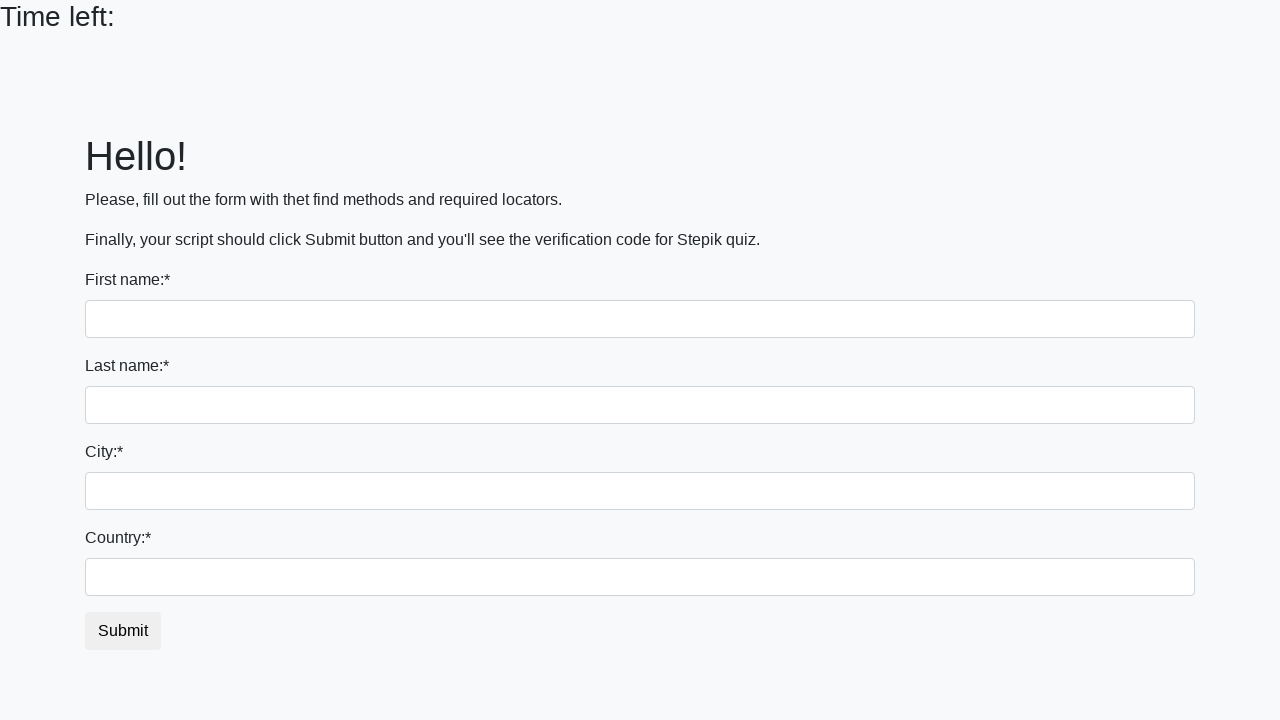

Filled first name field with 'Ivan' on input
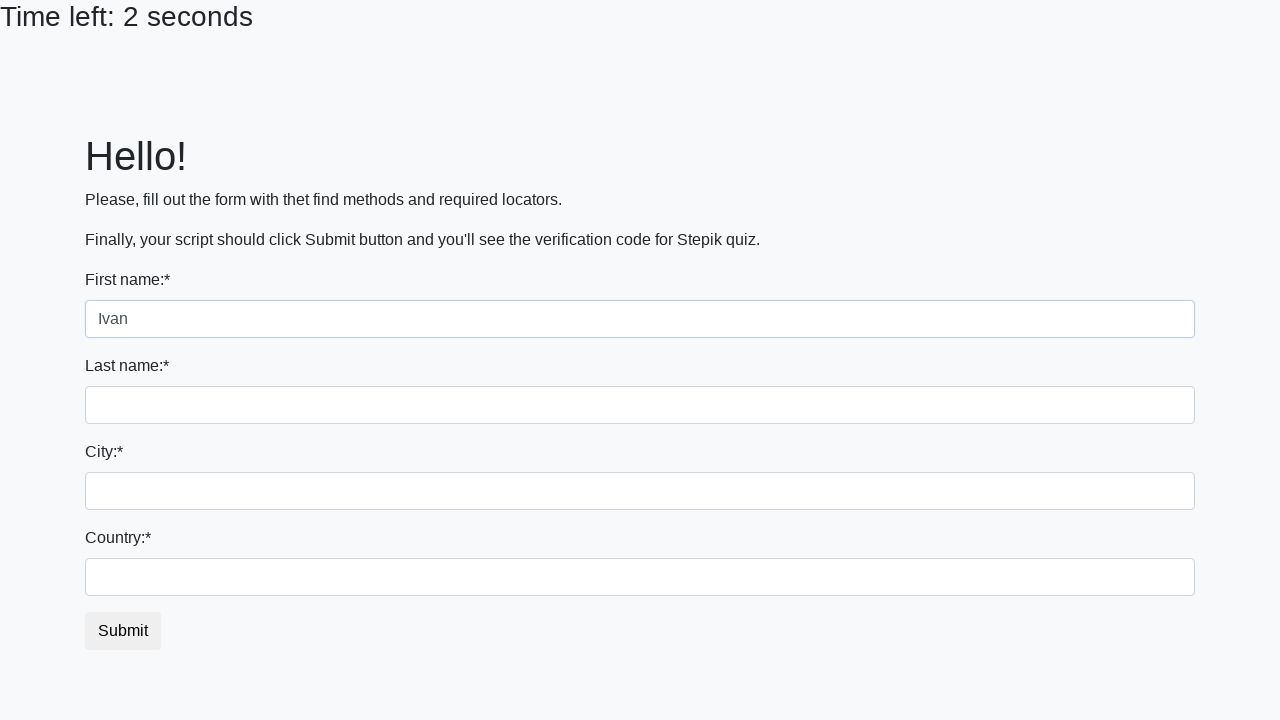

Filled last name field with 'Petrov' on input[name='last_name']
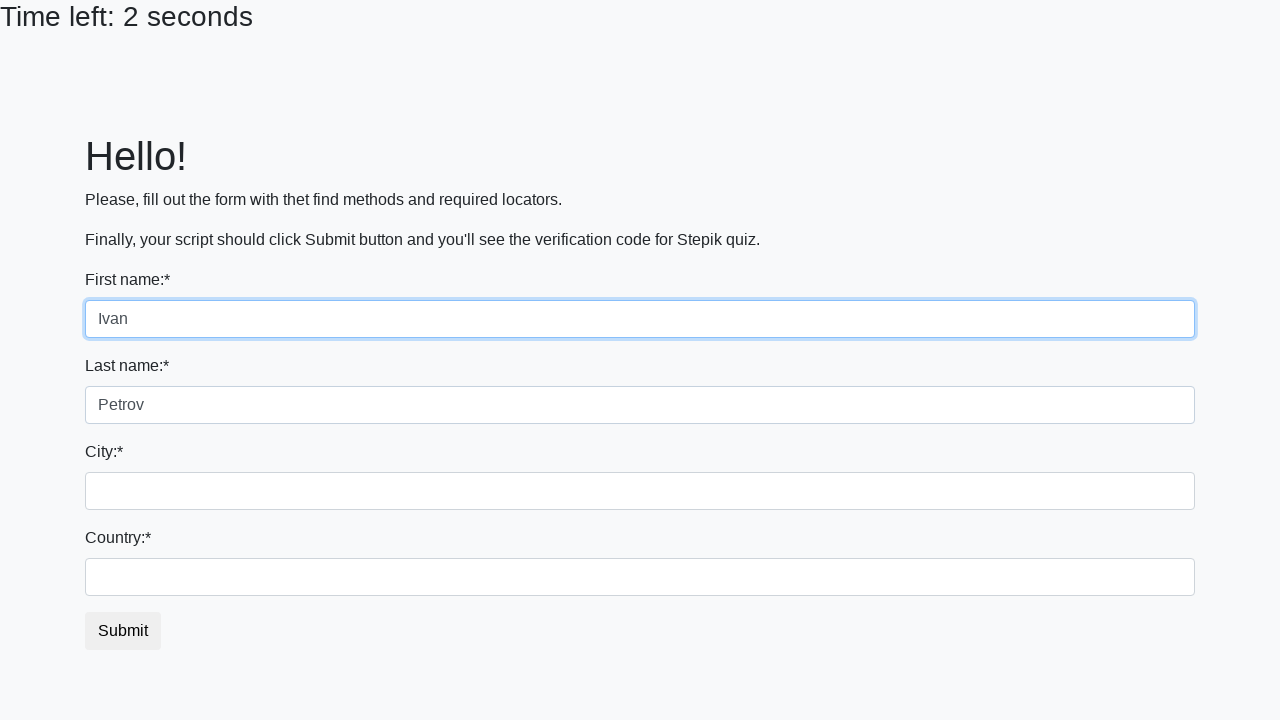

Filled city field with 'Smolensk' on .city
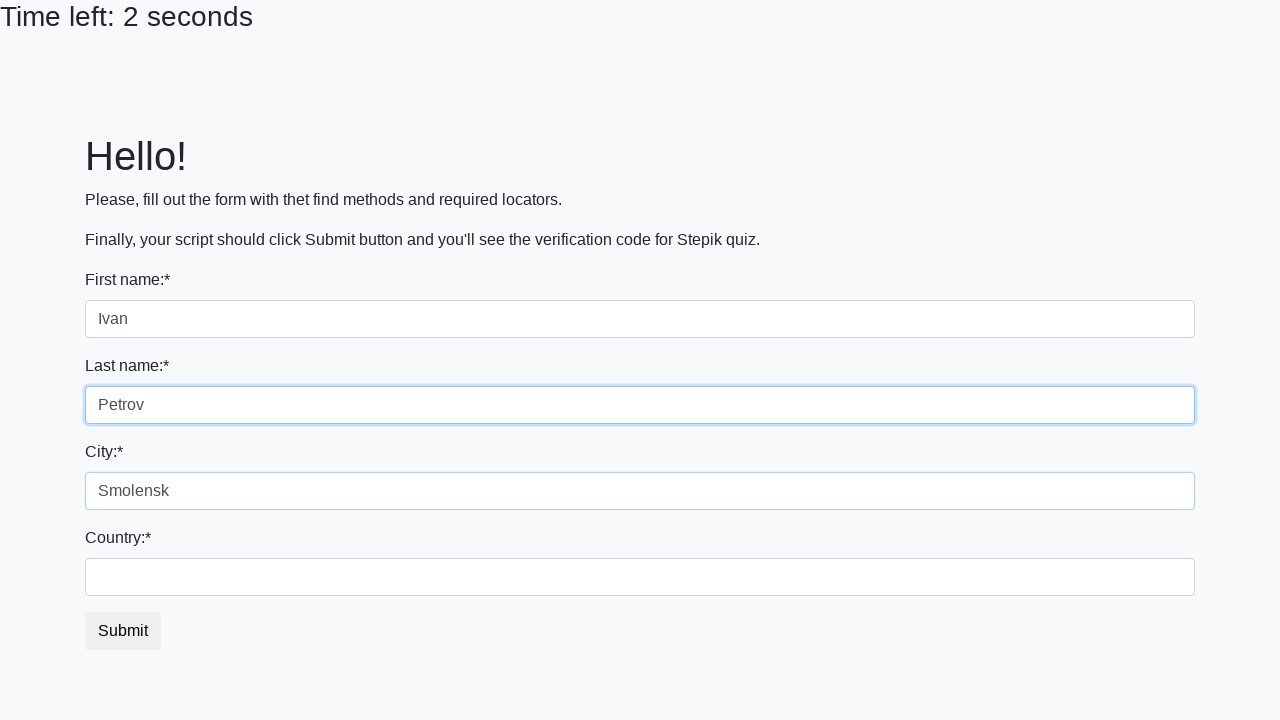

Filled country field with 'Russia' on #country
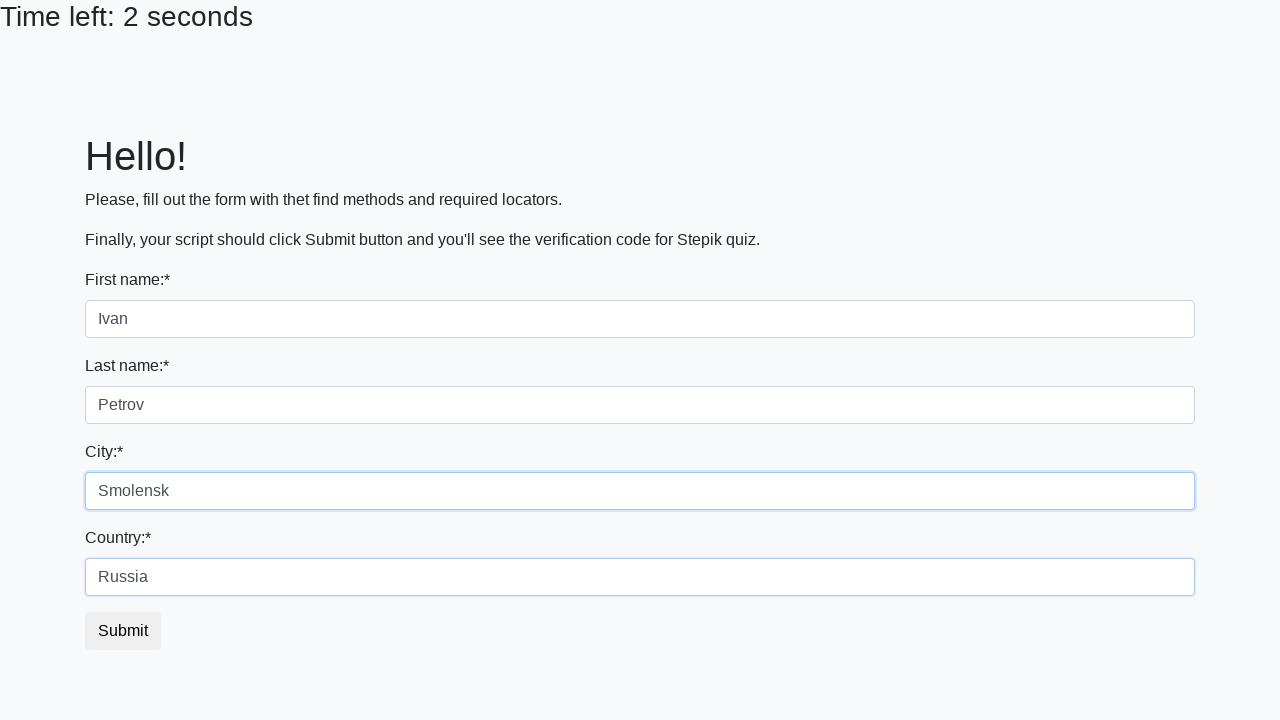

Clicked submit button to complete form submission at (123, 631) on button.btn
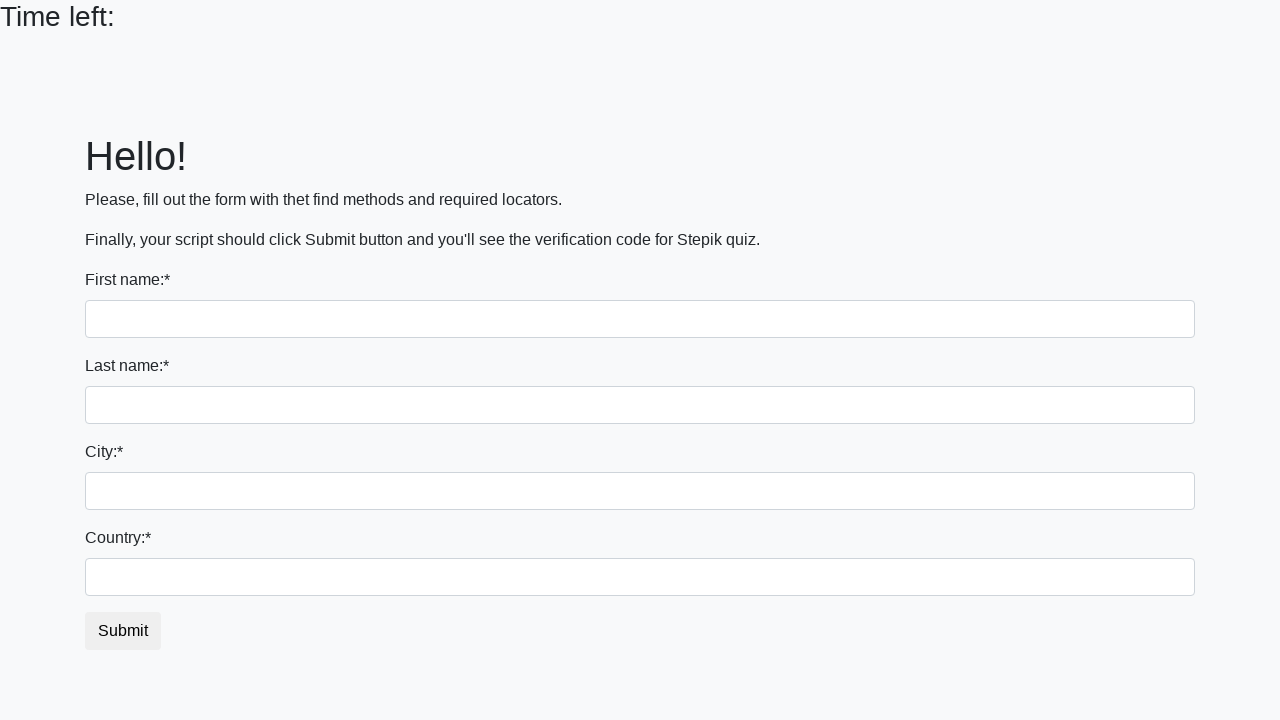

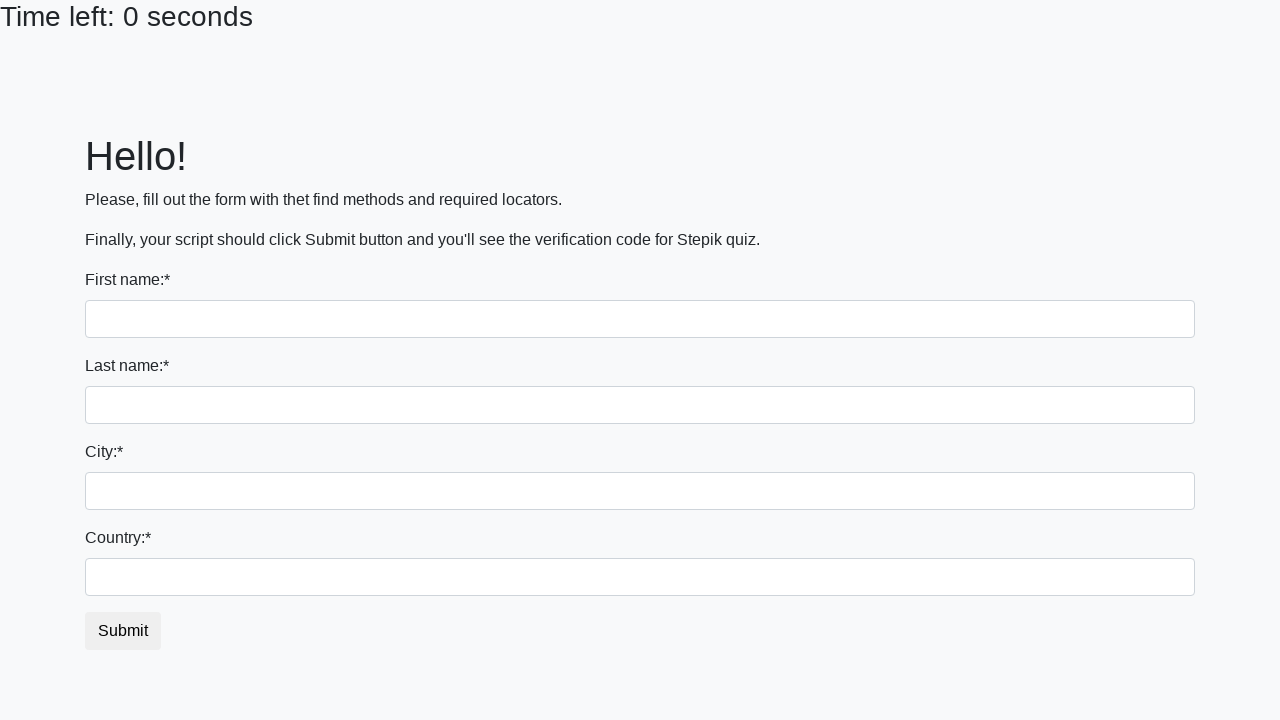